Tests a login form with password reset flow, including form validation, forgot password functionality, and checkbox interactions

Starting URL: https://rahulshettyacademy.com/locatorspractice

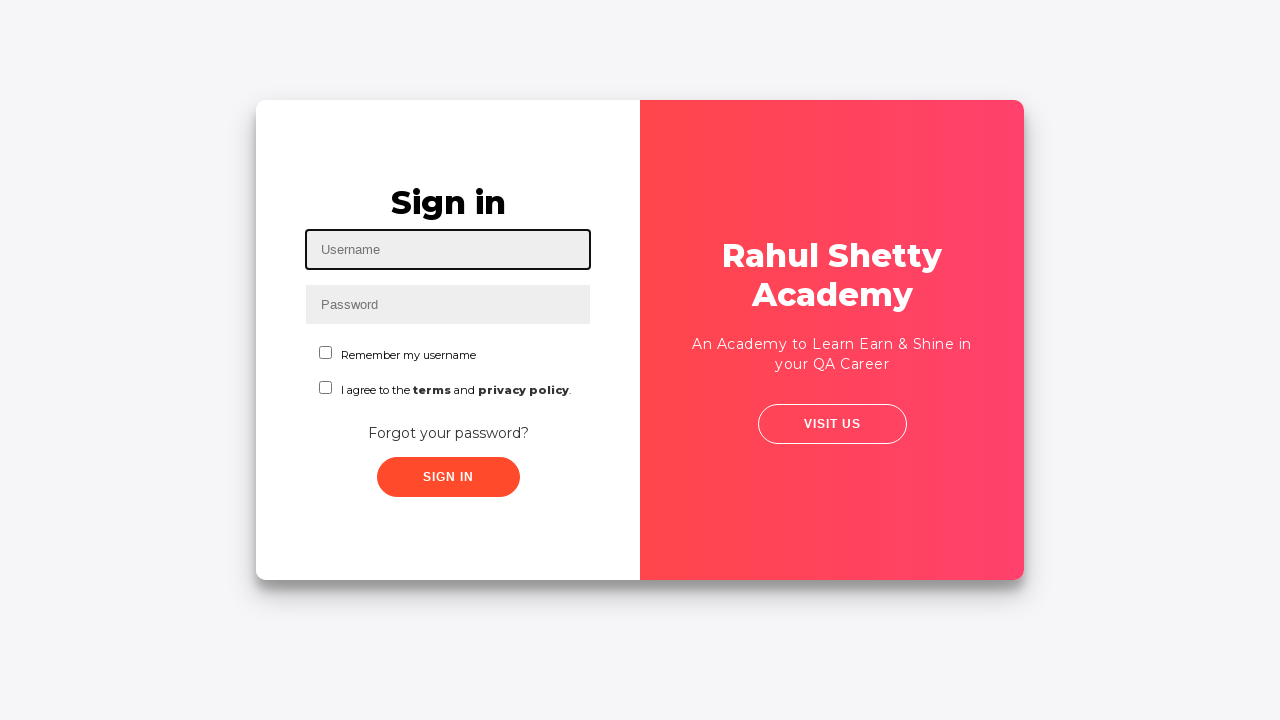

Filled username field with 'Shobha' on #inputUsername
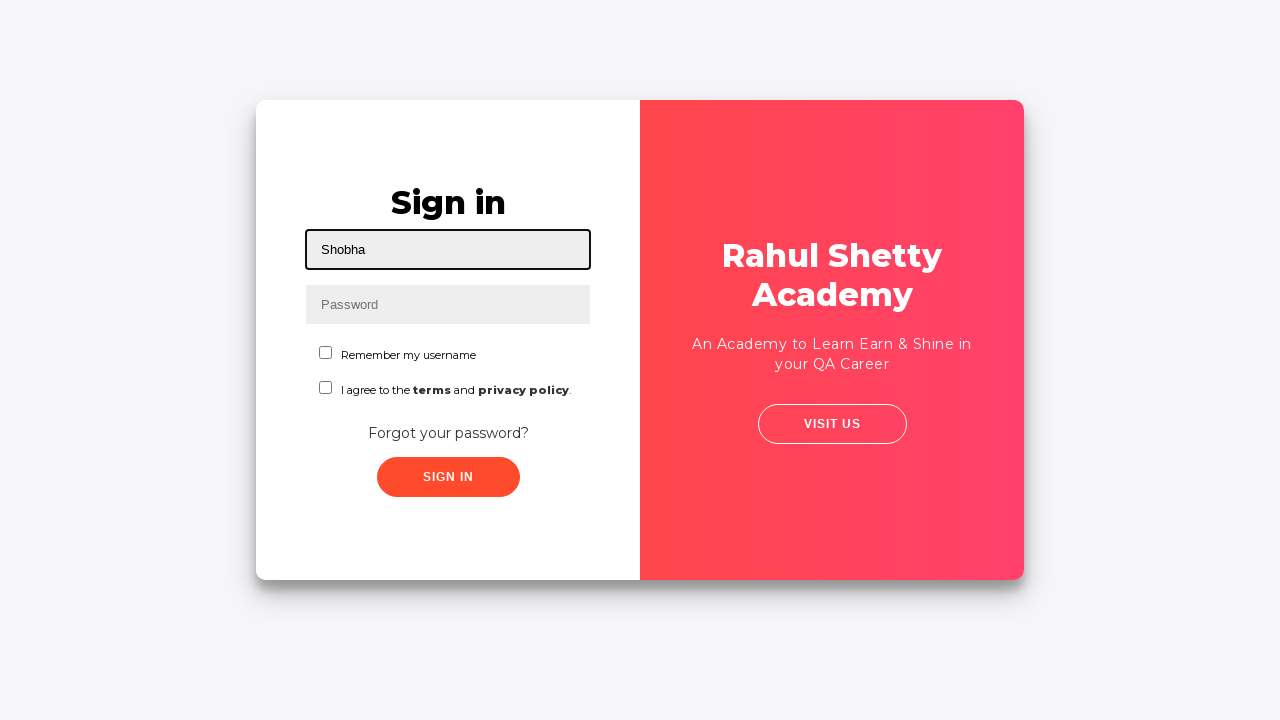

Filled password field with 'admin' on input[name='inputPassword']
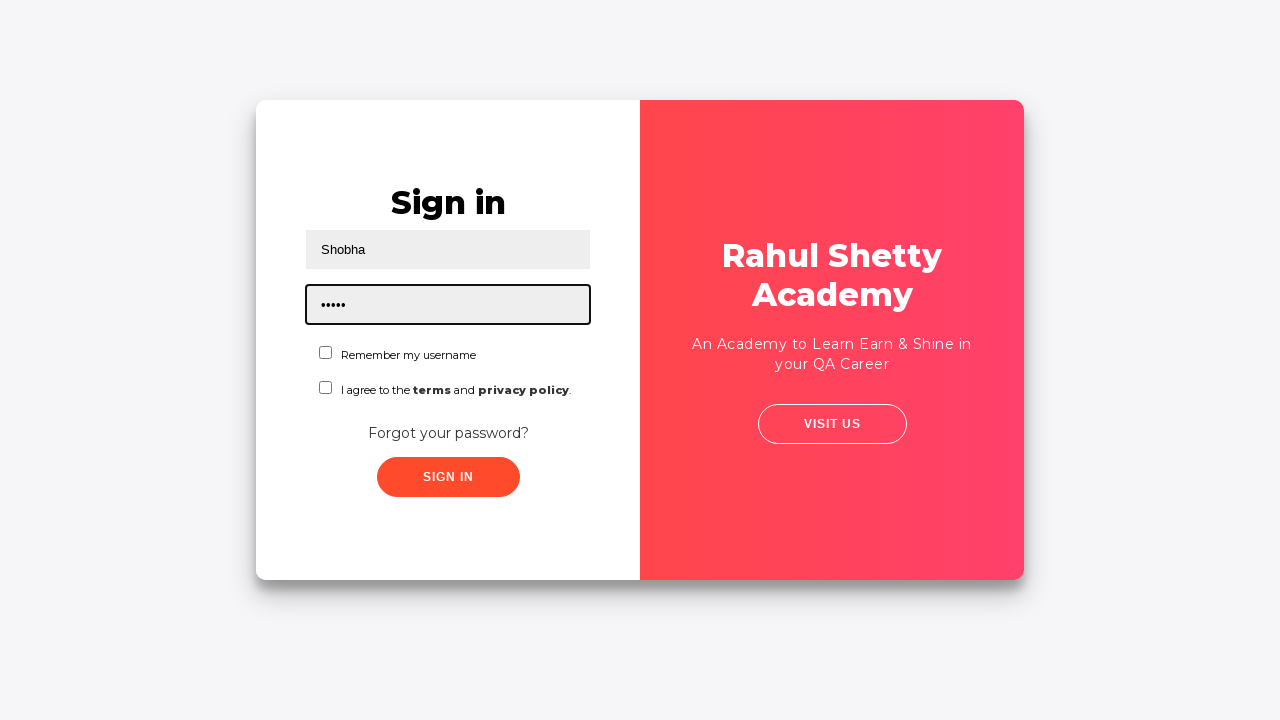

Clicked sign in button at (448, 477) on .signInBtn
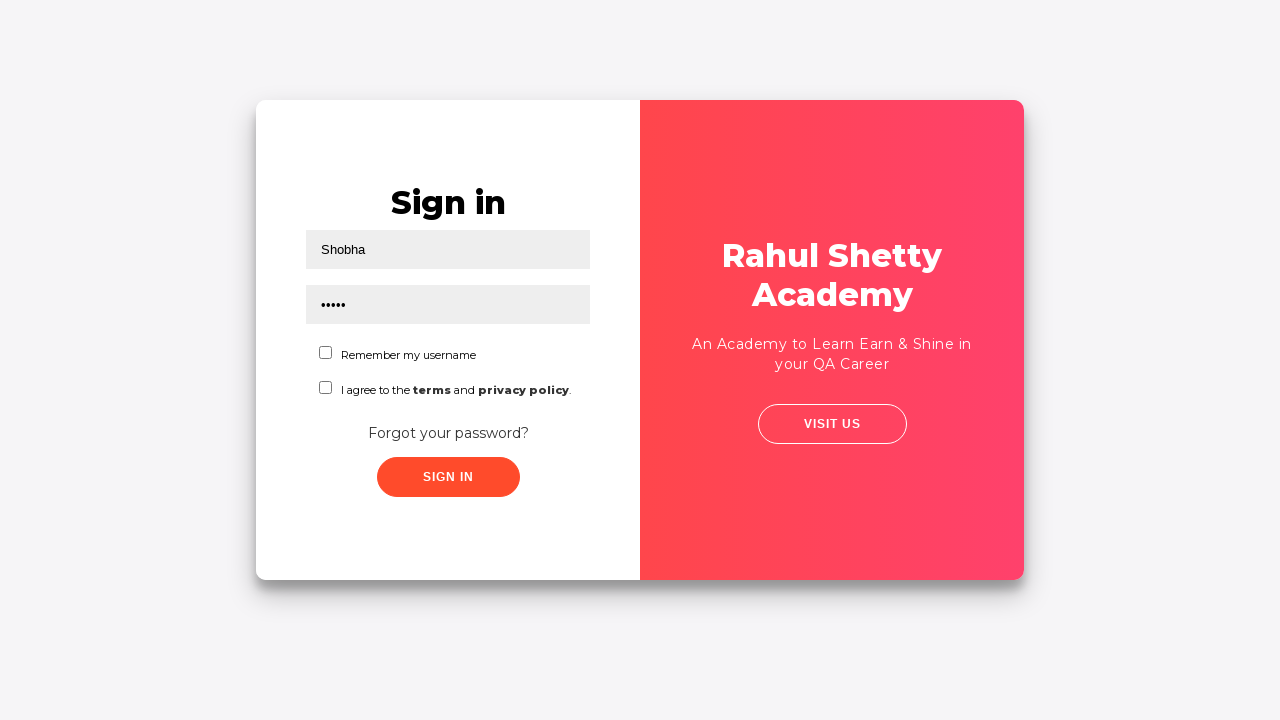

Error message appeared
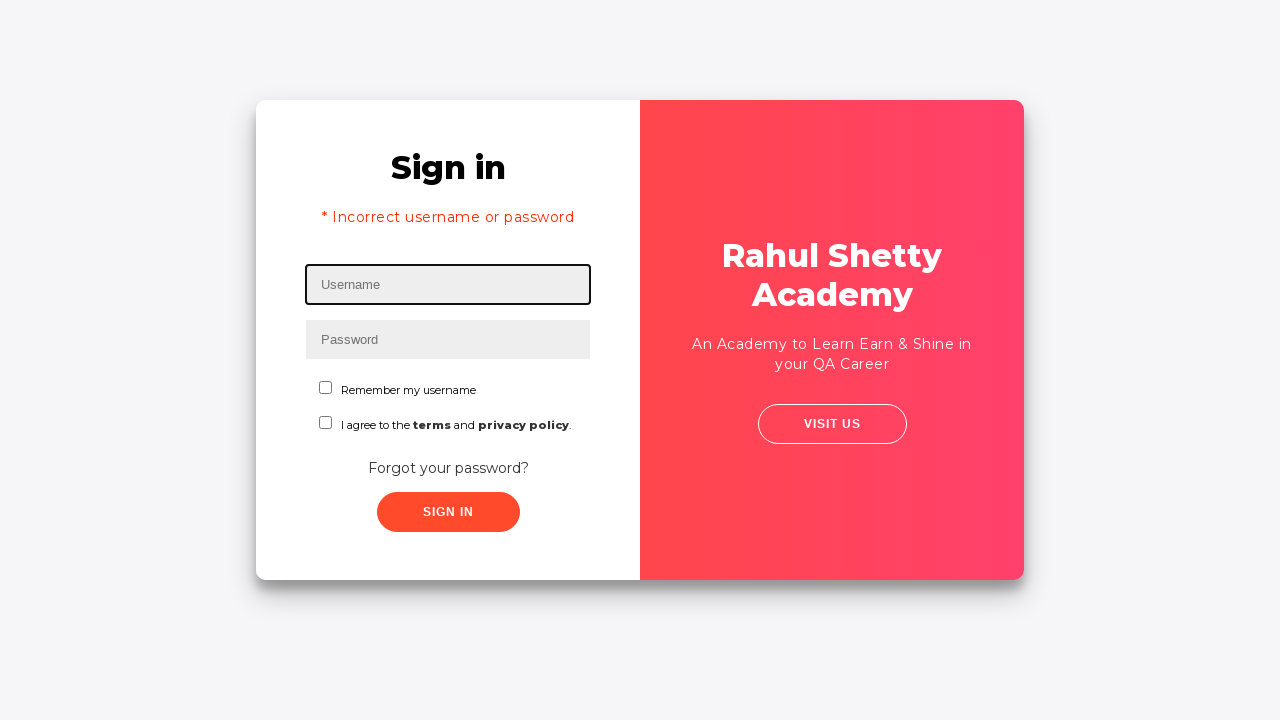

Captured error text: * Incorrect username or password 
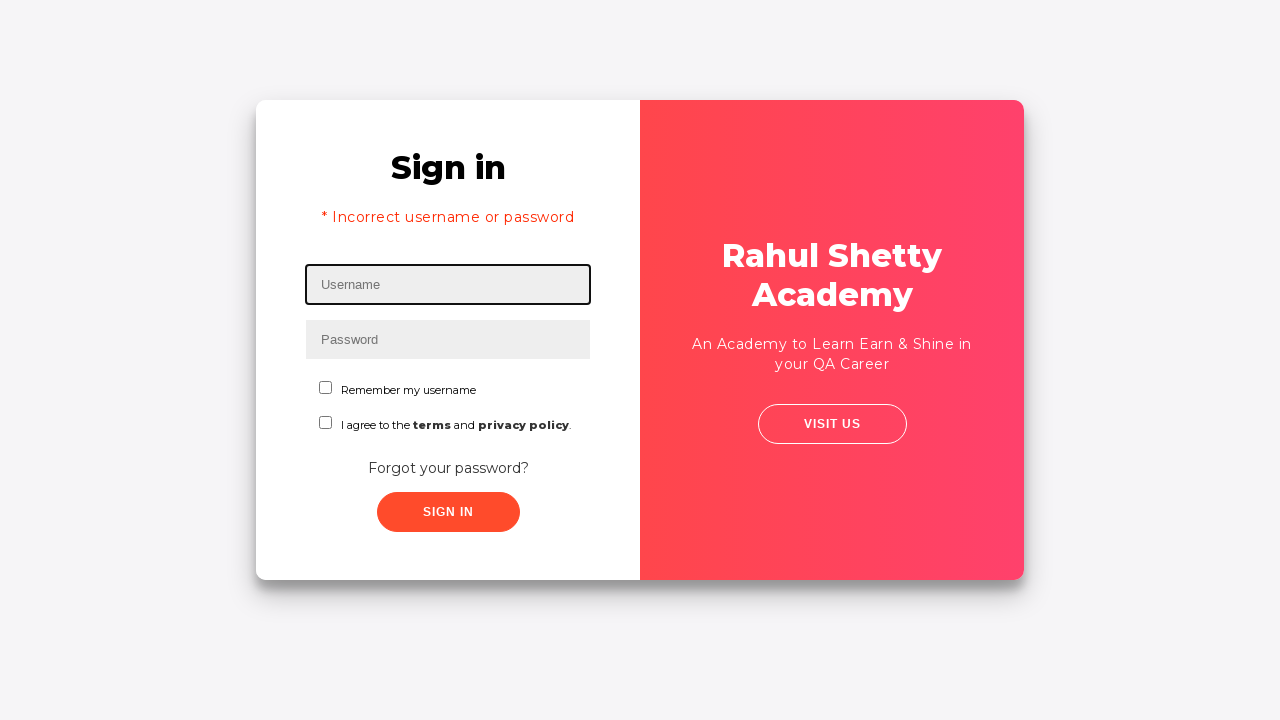

Clicked 'Forgot your password?' link at (448, 468) on text=Forgot your password?
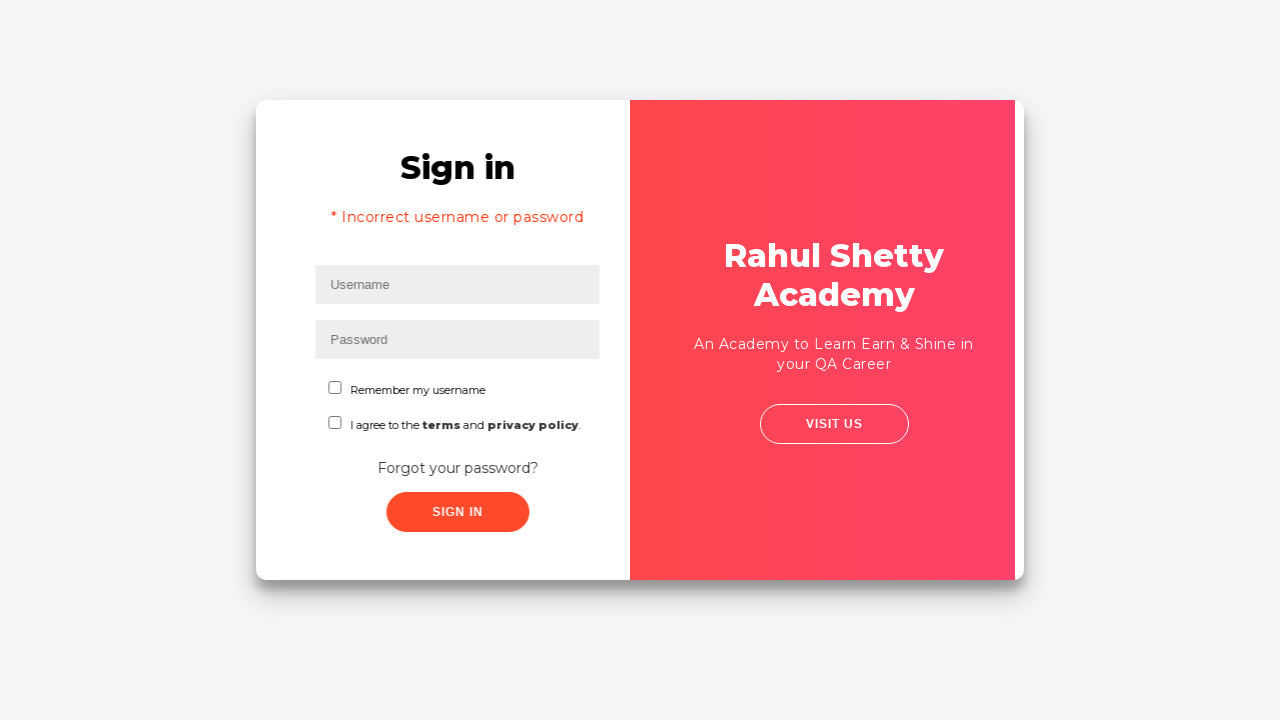

Name input field loaded
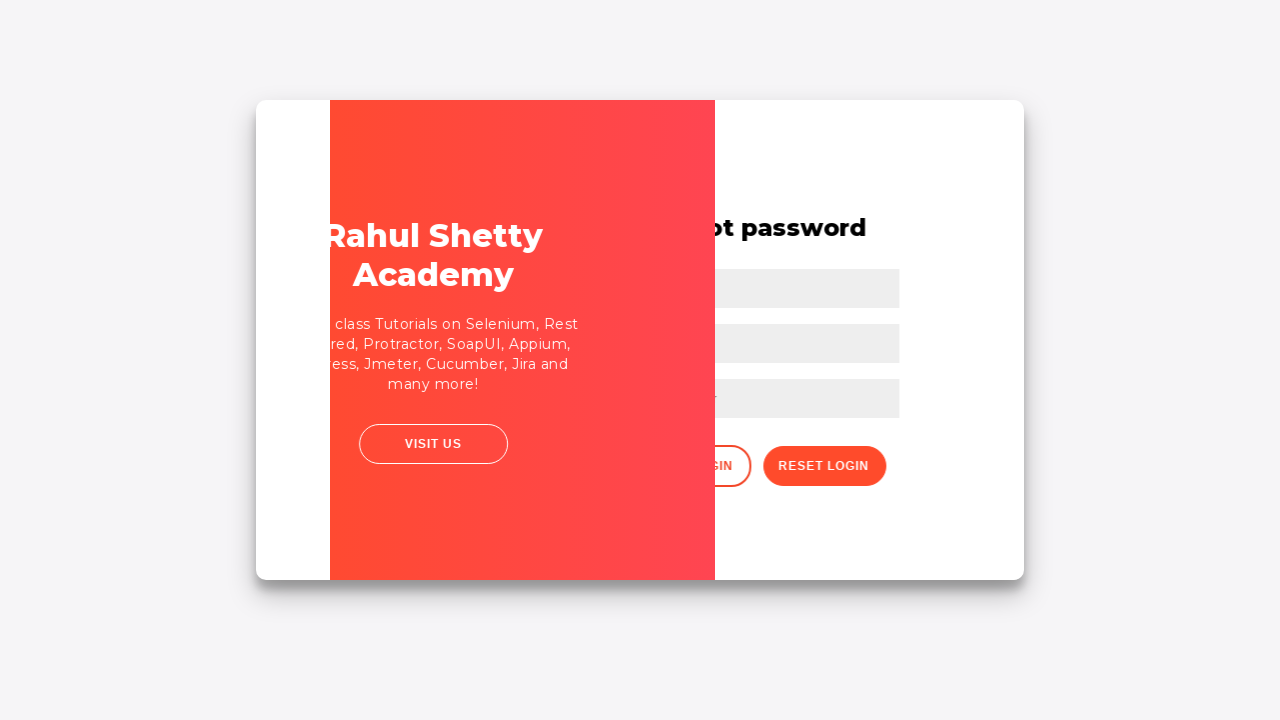

Filled name field with 'John' on input[placeholder='Name']
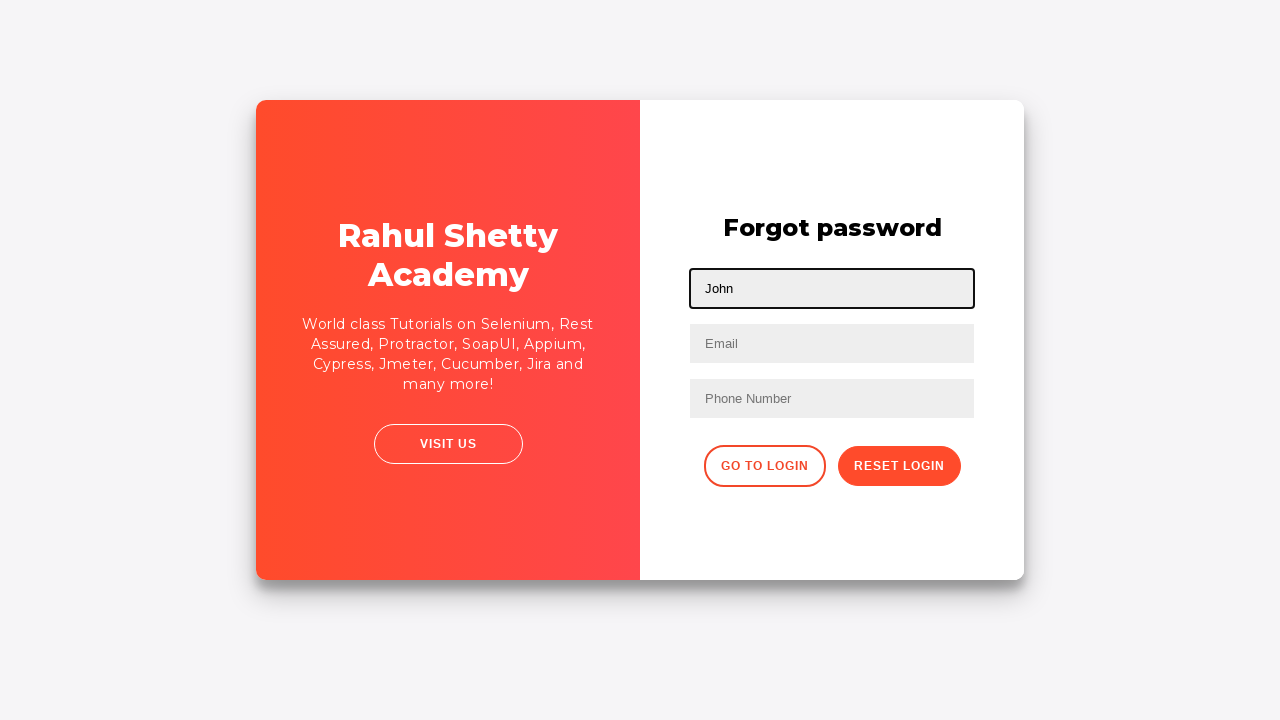

Filled email field with 'john@rsa.com' on input[placeholder='Email']
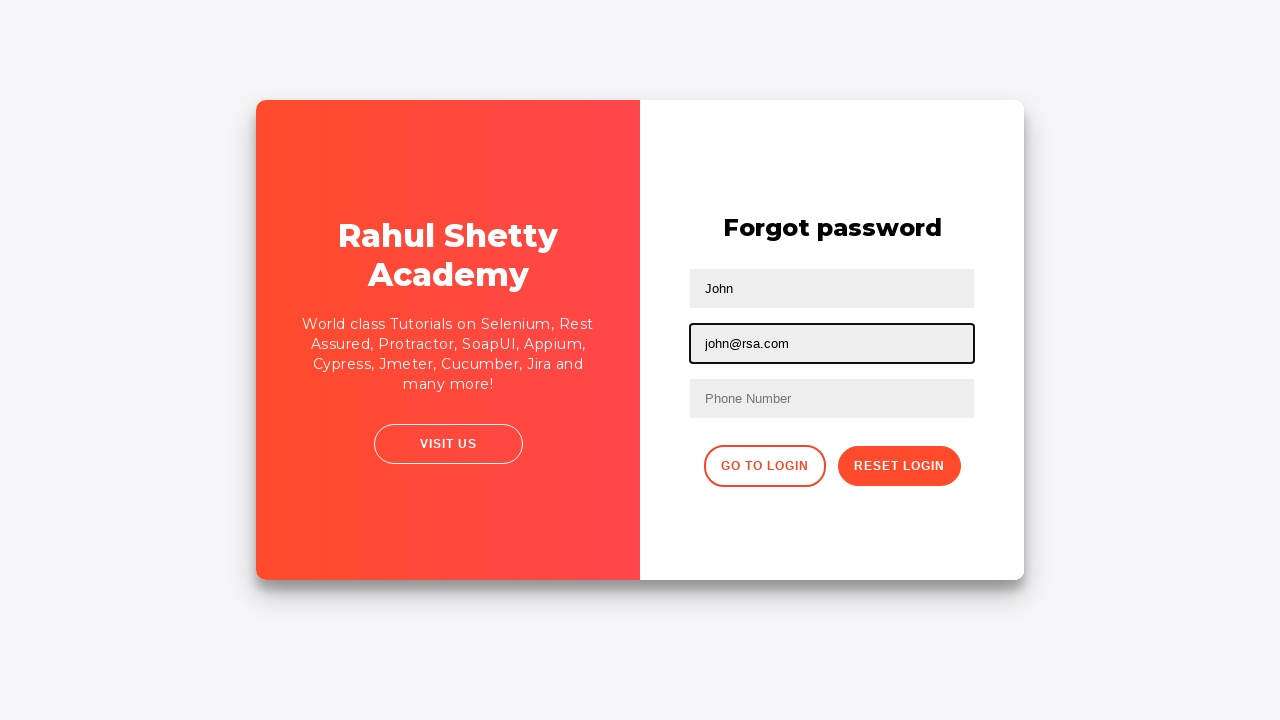

Cleared email field on input[placeholder='Email']
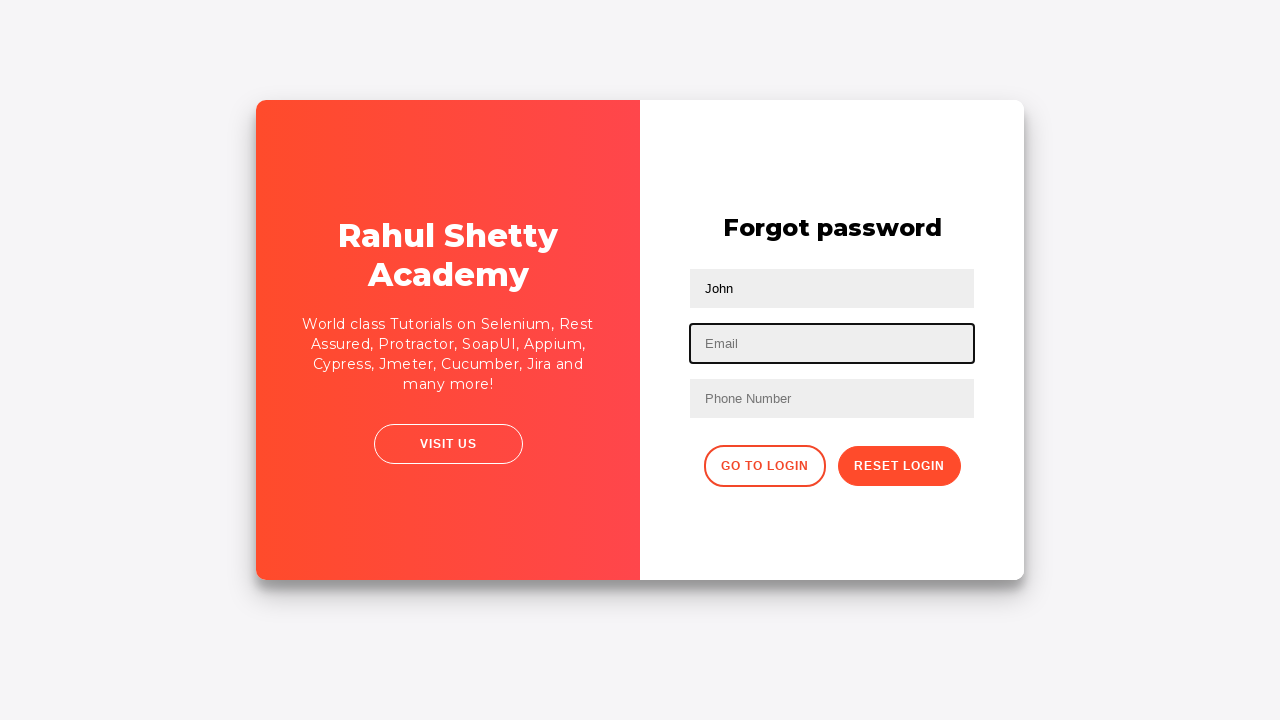

Filled email field with 'john@gmail.com' on //input[@type='text'][2]
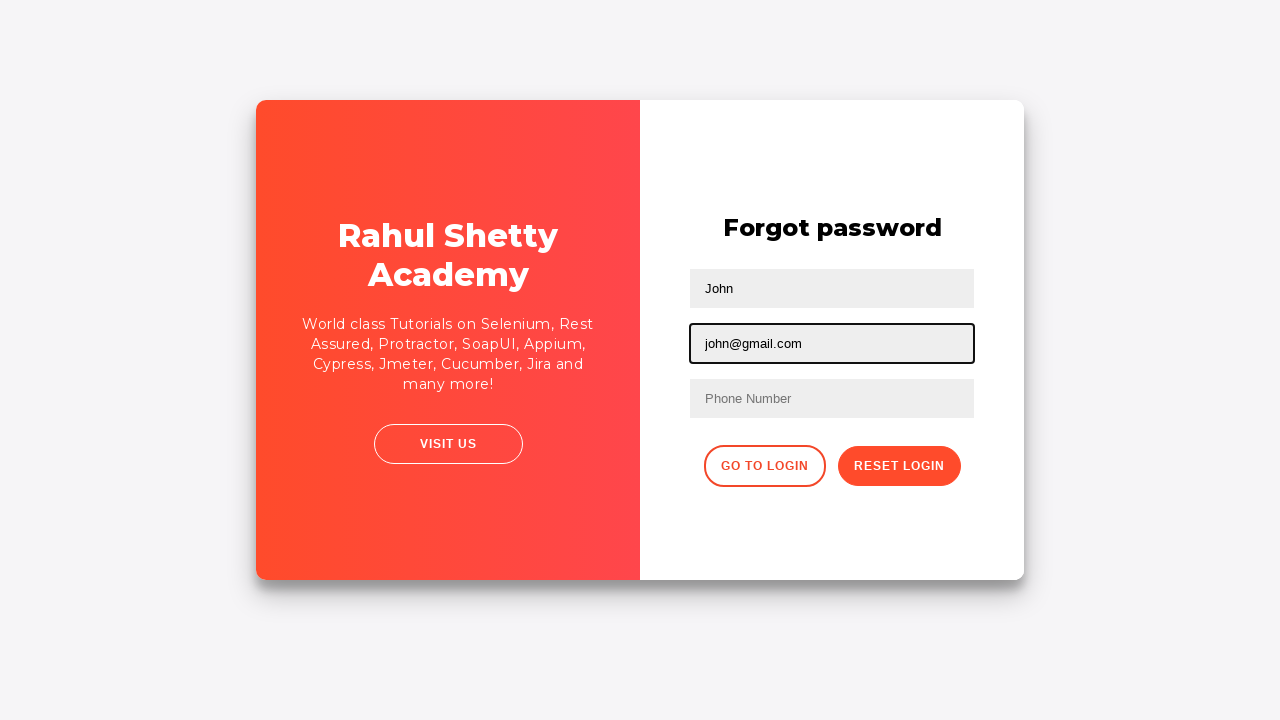

Filled phone number field with '98765432' on //form/input[3]
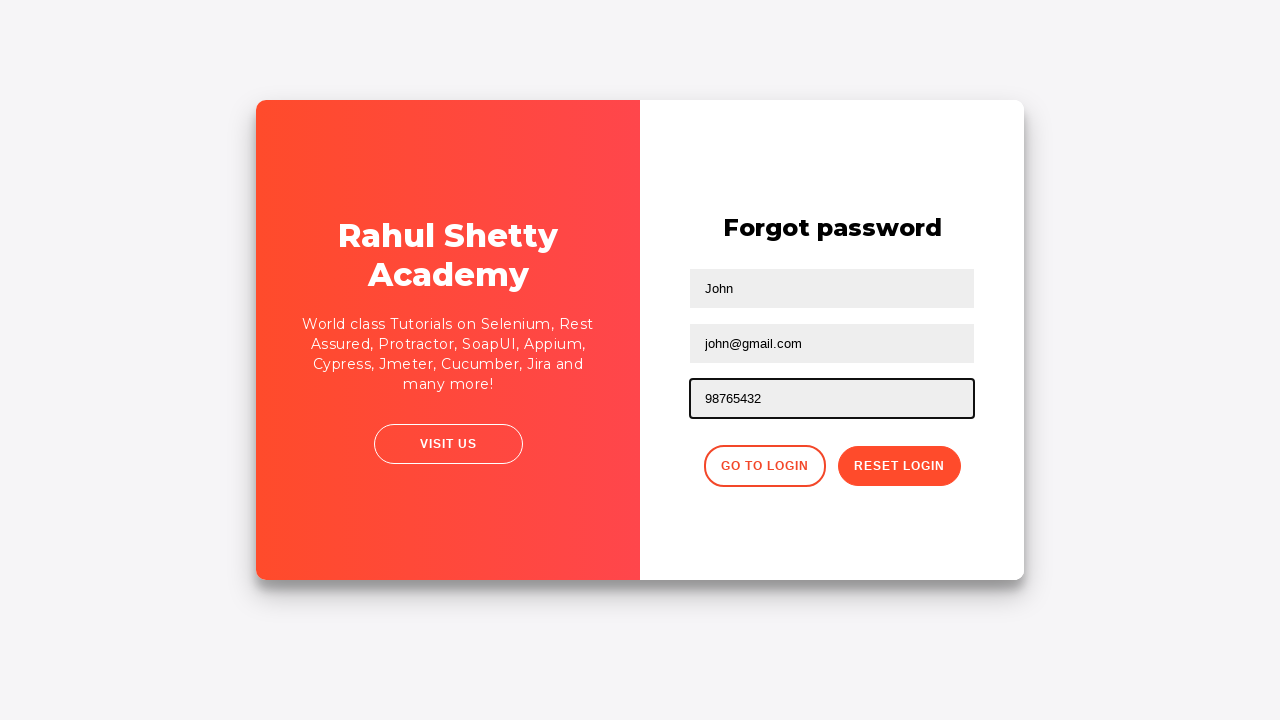

Clicked reset login button at (899, 466) on button.reset-pwd-btn
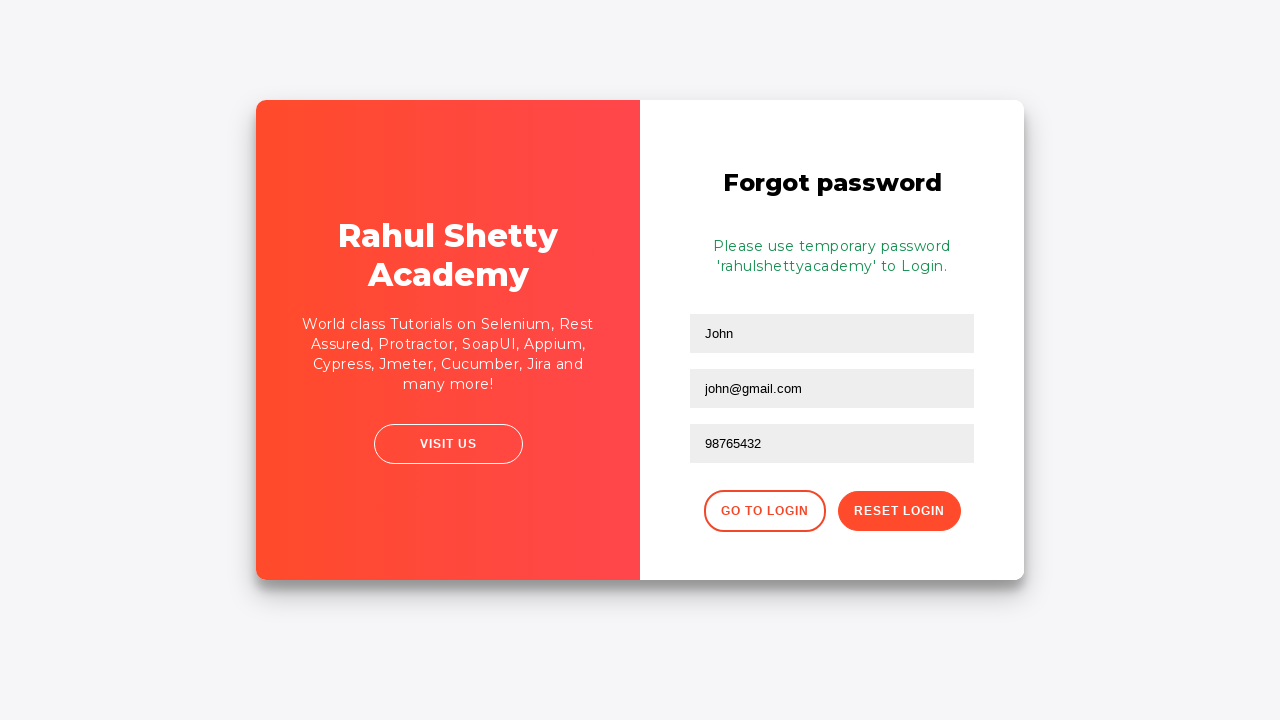

Info message appeared
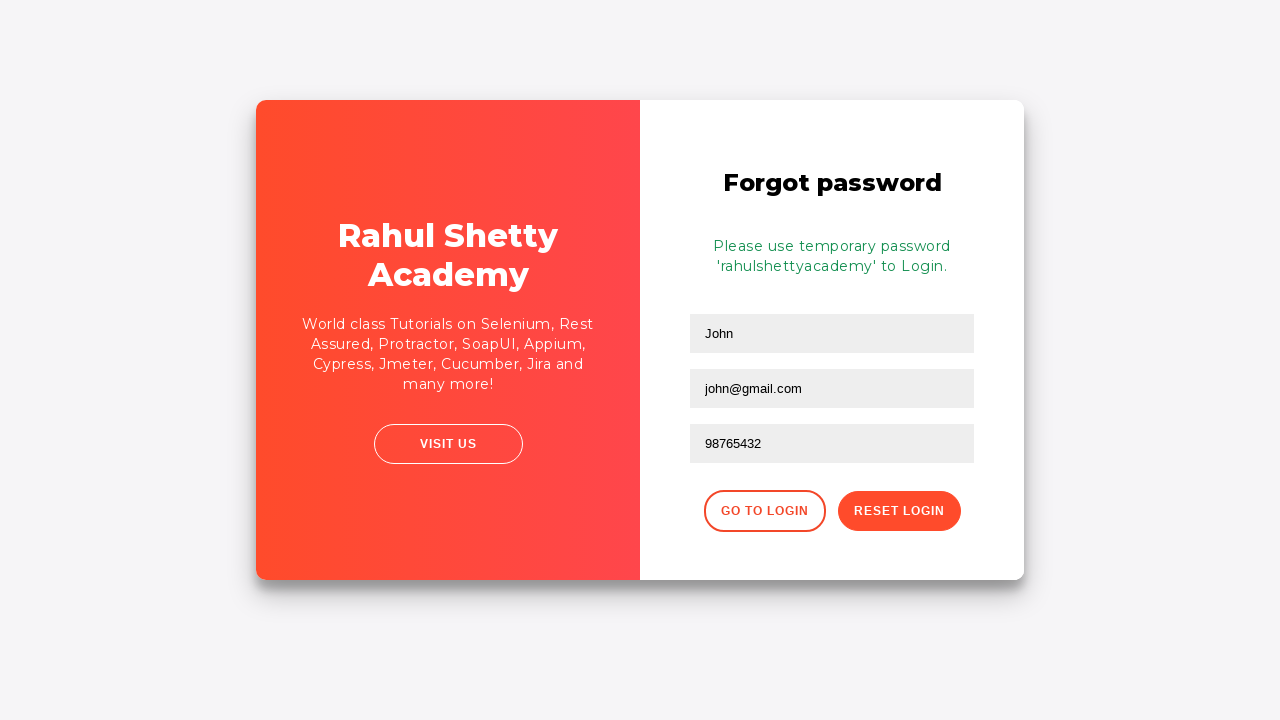

Captured info text: Please use temporary password 'rahulshettyacademy' to Login. 
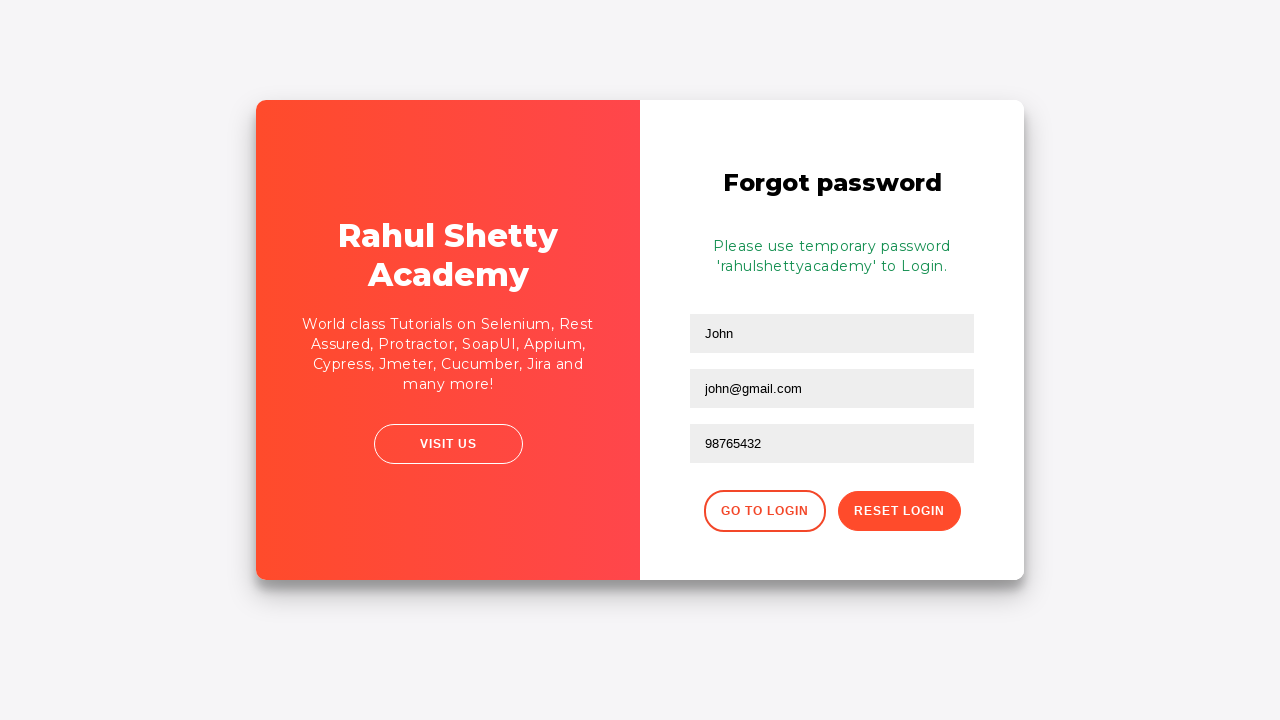

Clicked 'Go to login' button at (764, 511) on button.go-to-login-btn
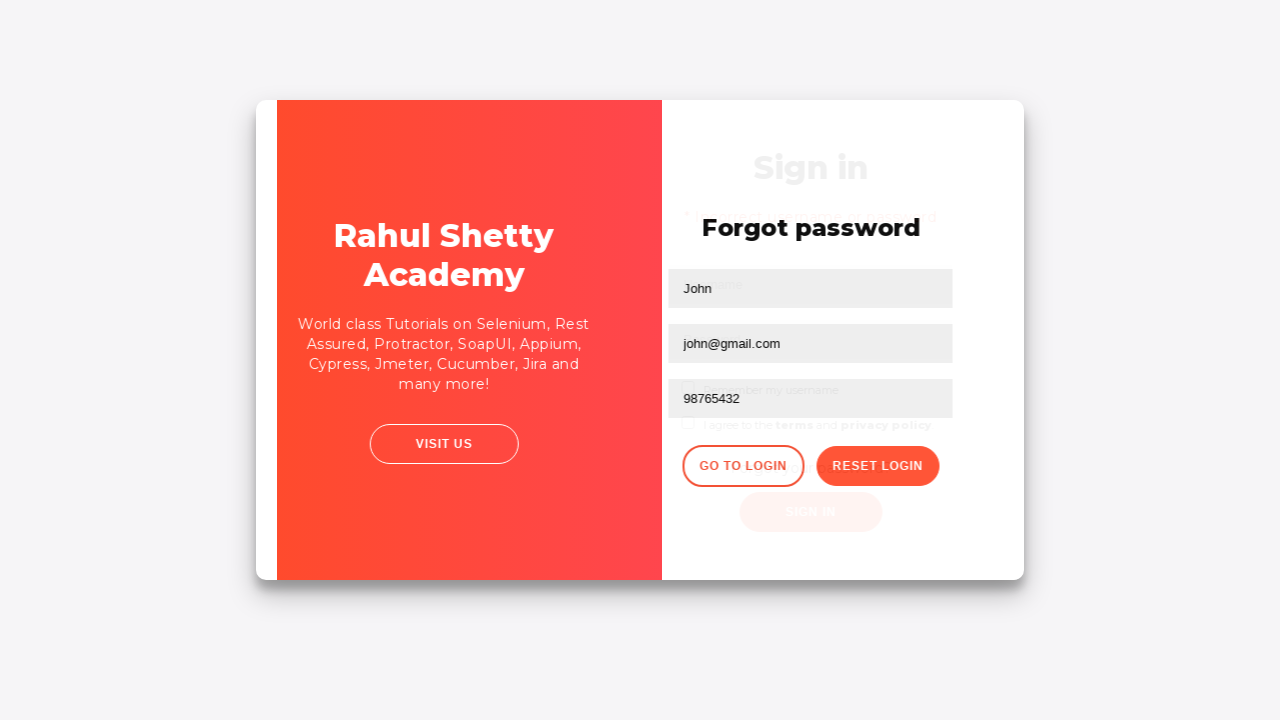

Filled username field again with 'Shobha' on #inputUsername
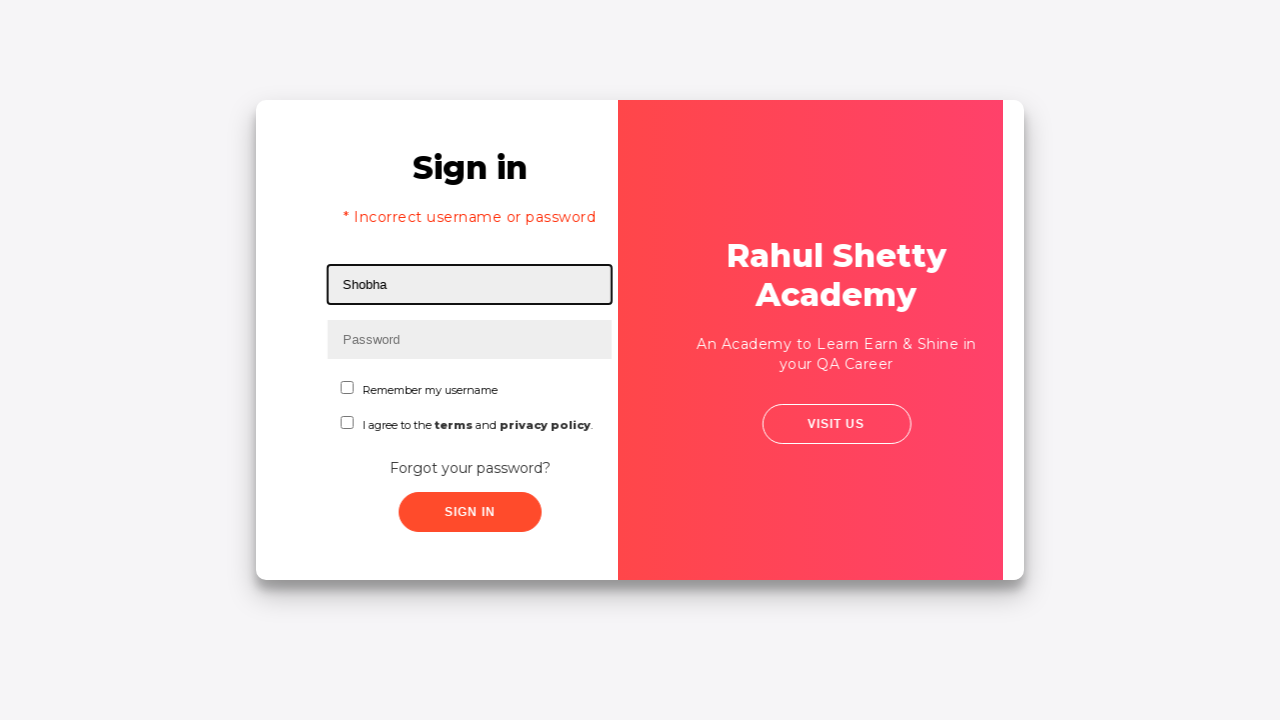

Filled password field with correct credentials 'rahulshettyacademy' on input[name='inputPassword']
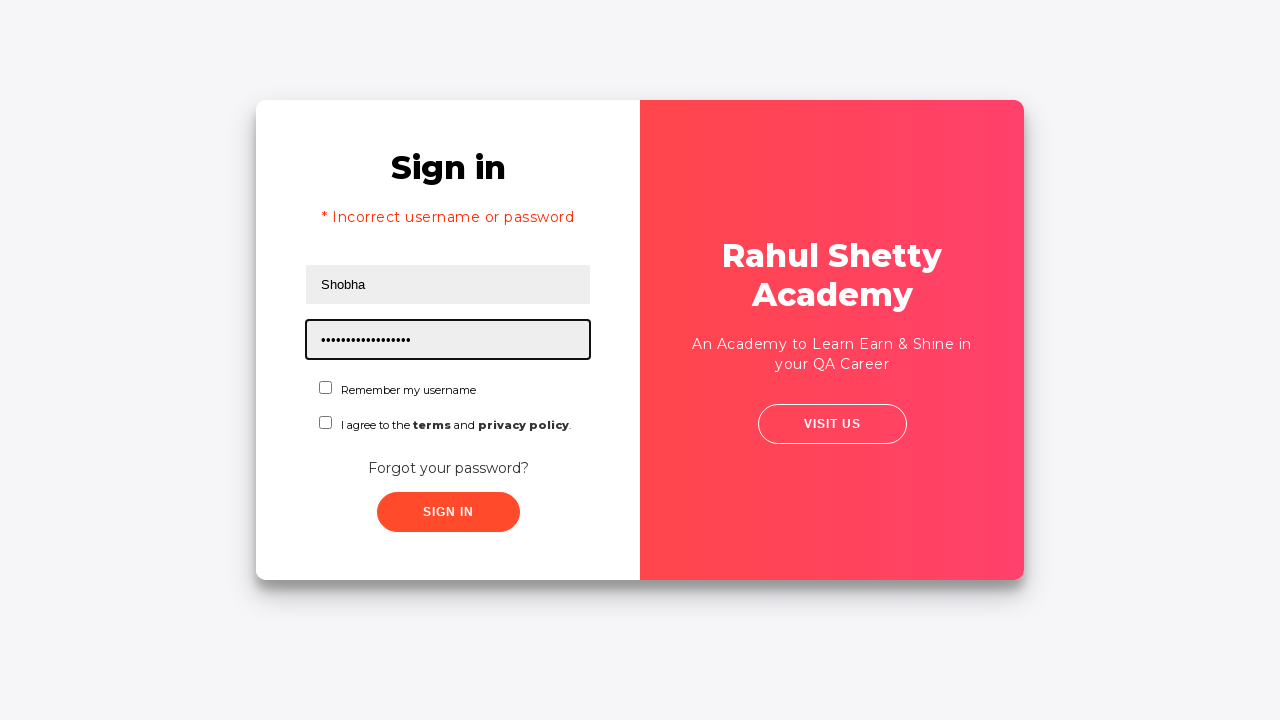

Checked first checkbox at (326, 388) on #chkboxOne
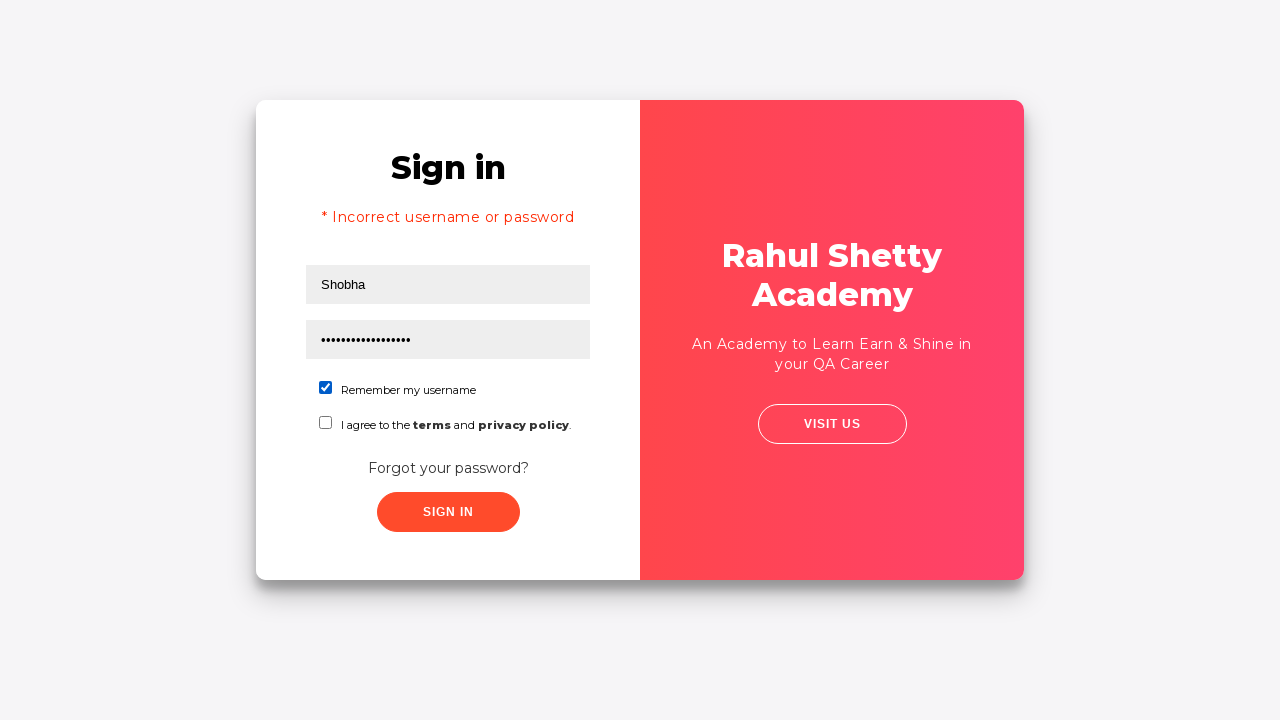

Checked second checkbox at (326, 422) on #chkboxTwo
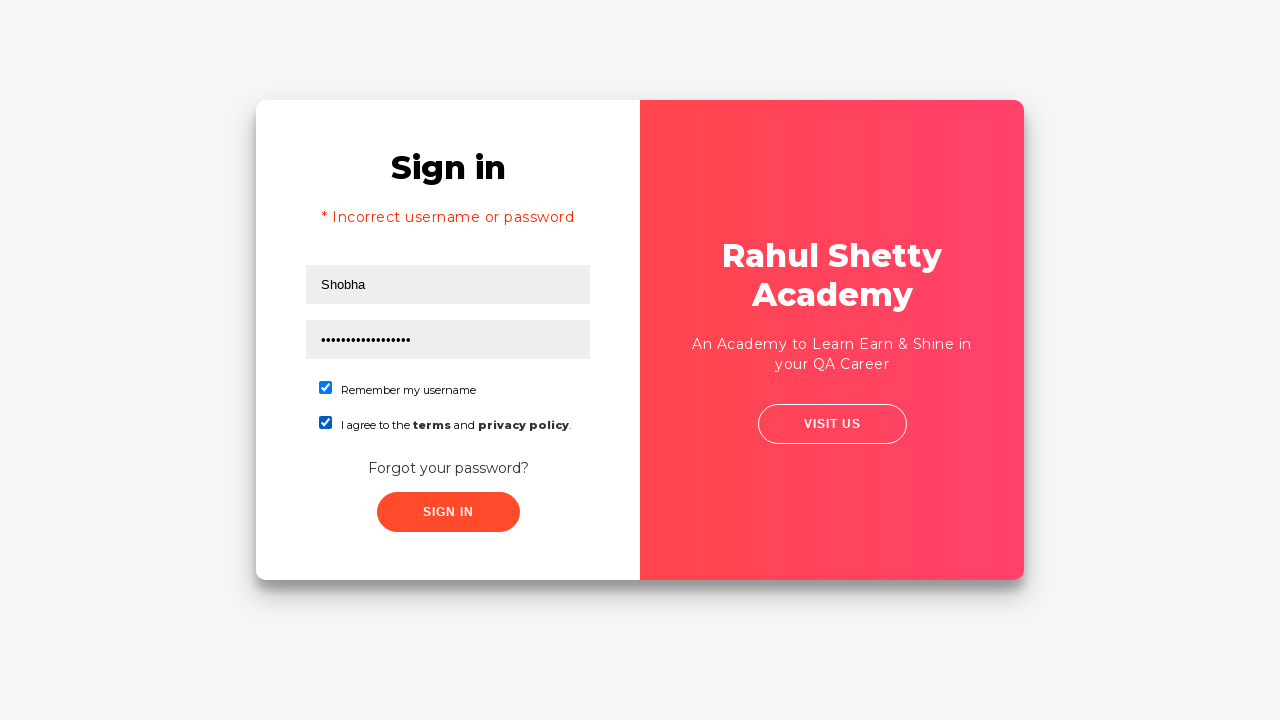

Clicked sign in button with correct credentials at (448, 512) on .signInBtn
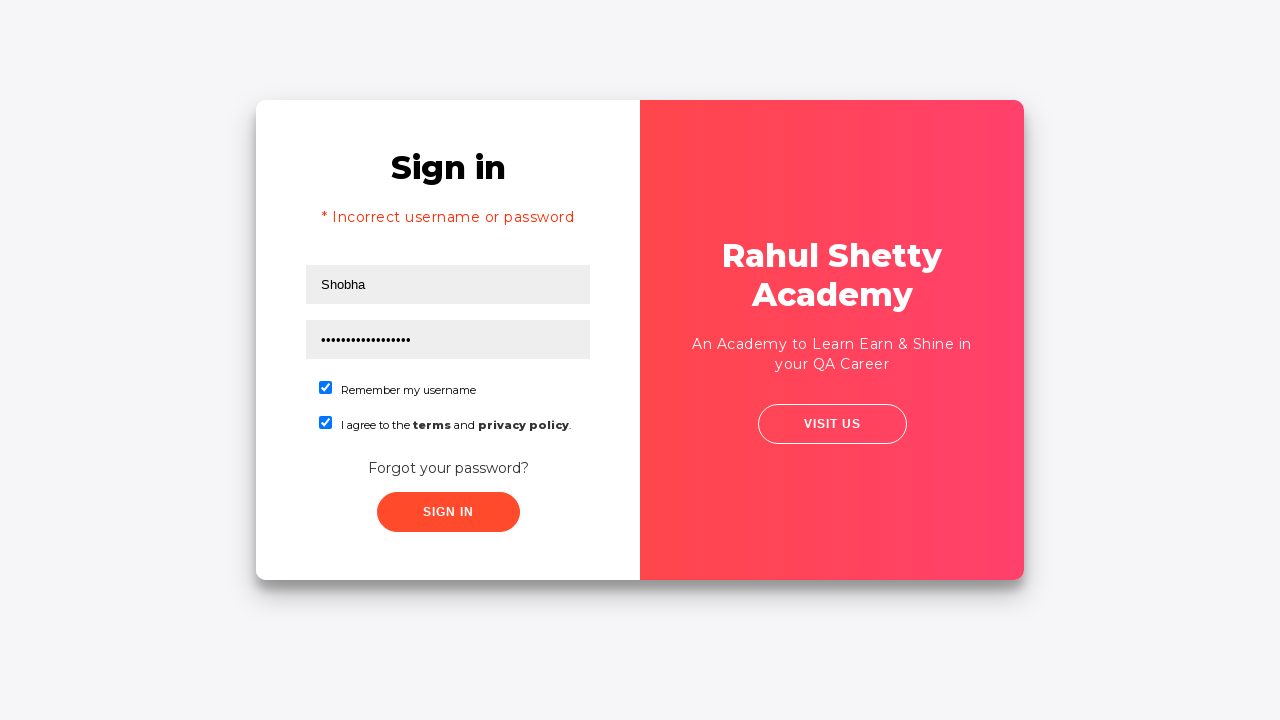

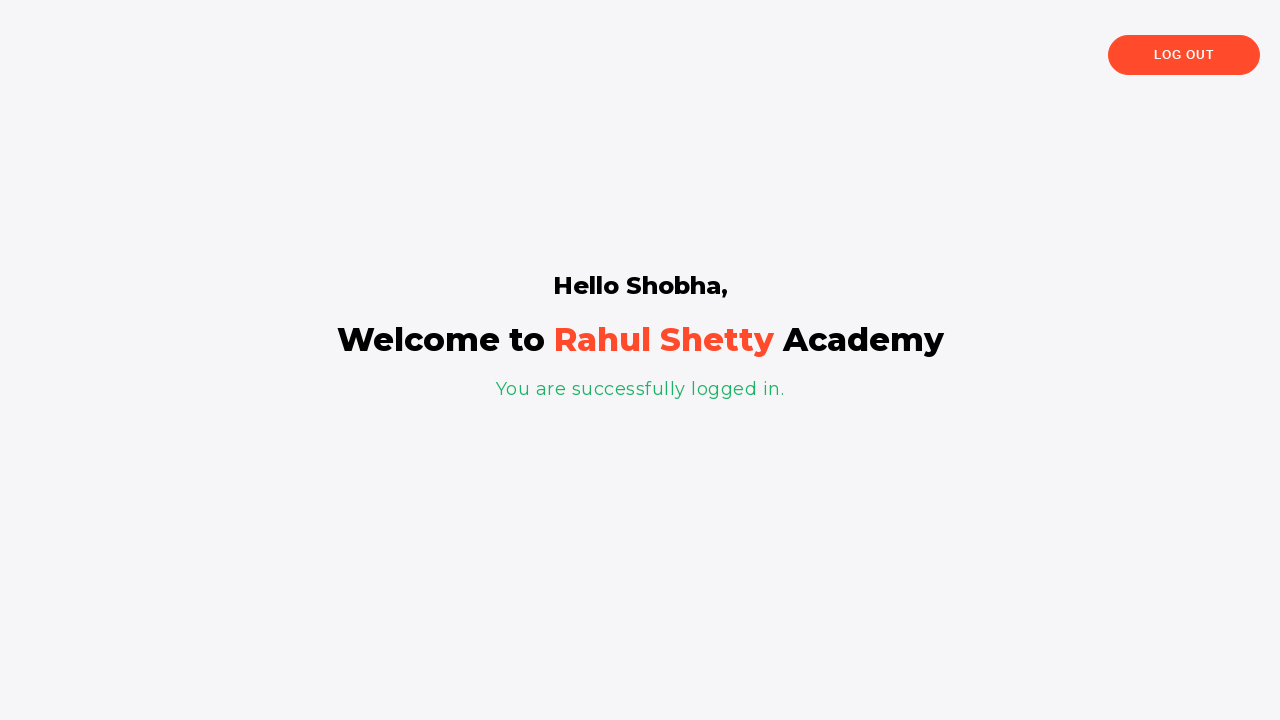